Tests keyboard and mouse interactions on a form by typing text with Shift key held down and performing a right-click context menu action on the name input field

Starting URL: https://rahulshettyacademy.com/angularpractice/

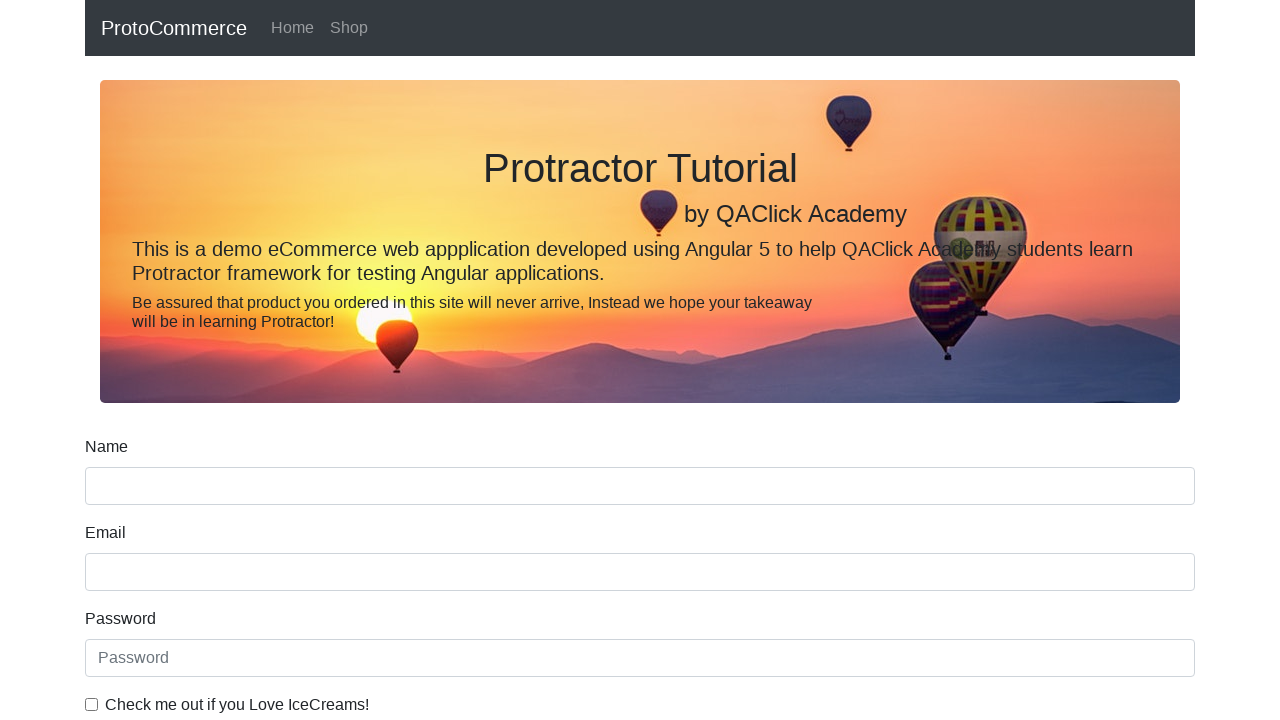

Clicked on the name input field at (640, 486) on input[name='name']
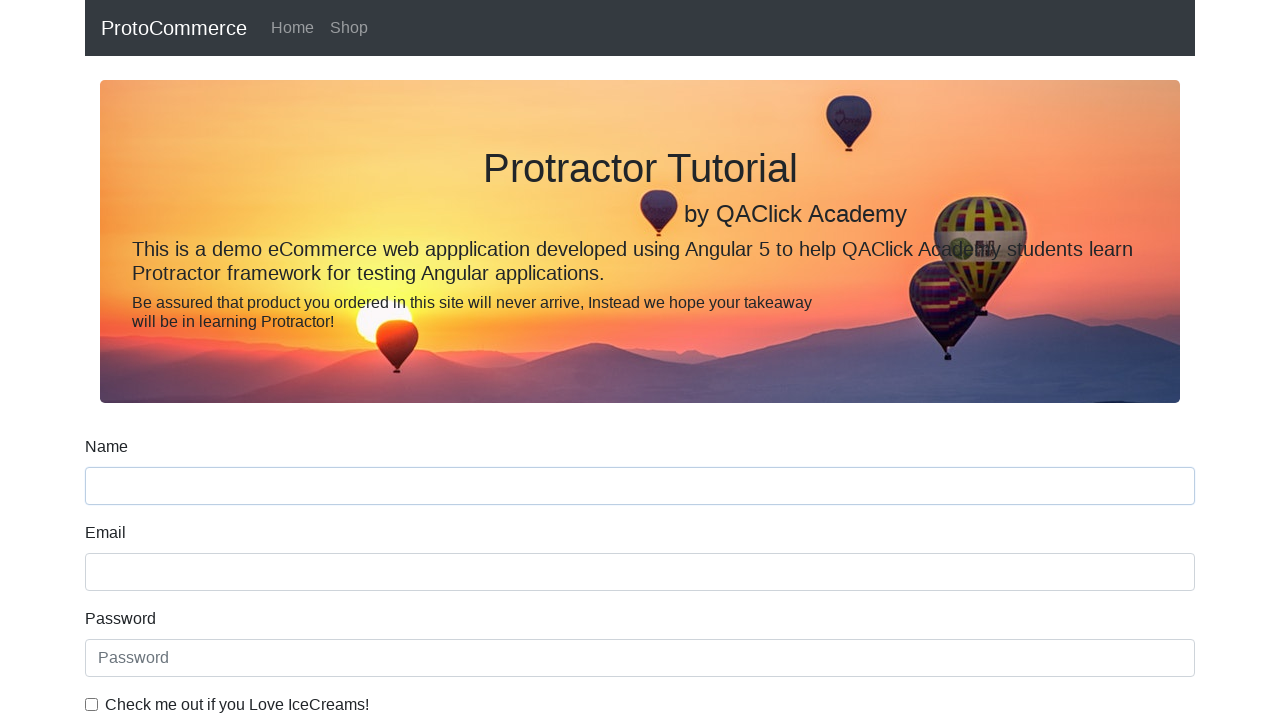

Pressed Shift key down
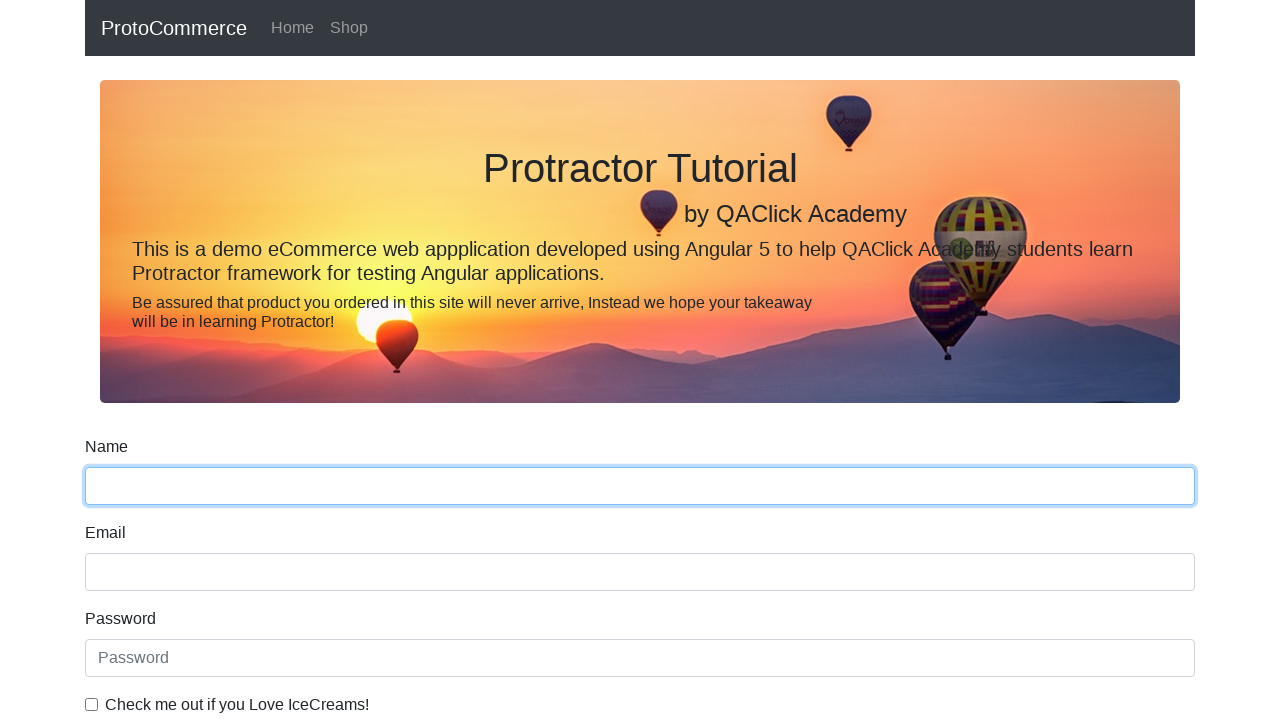

Typed 'satish' with Shift key held down, resulting in uppercase 'SATISH'
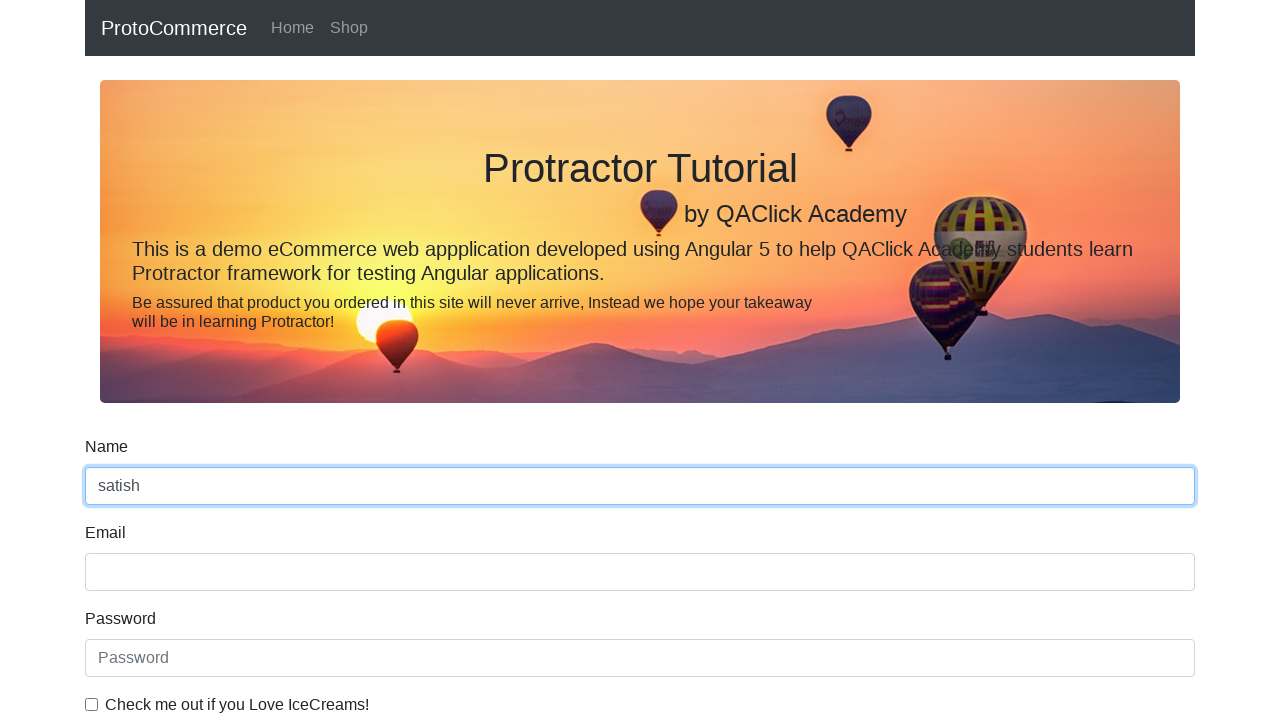

Released Shift key
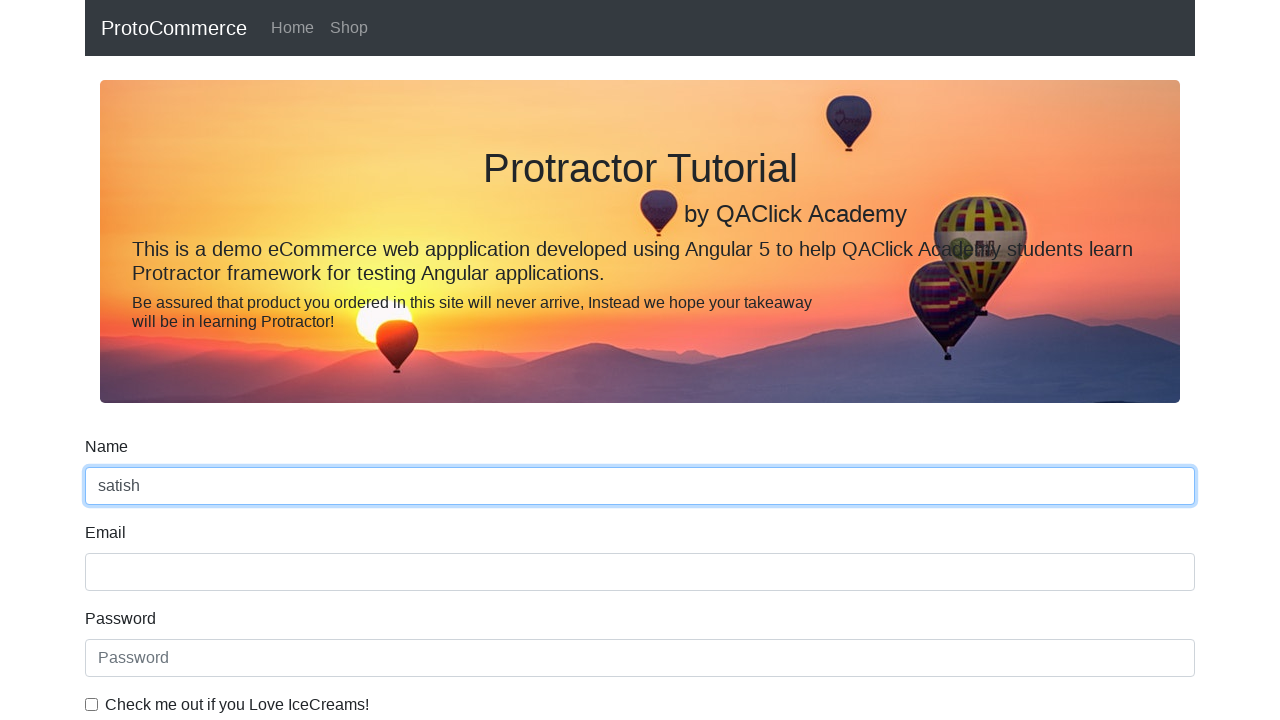

Right-clicked on the name input field to open context menu at (640, 486) on input[name='name']
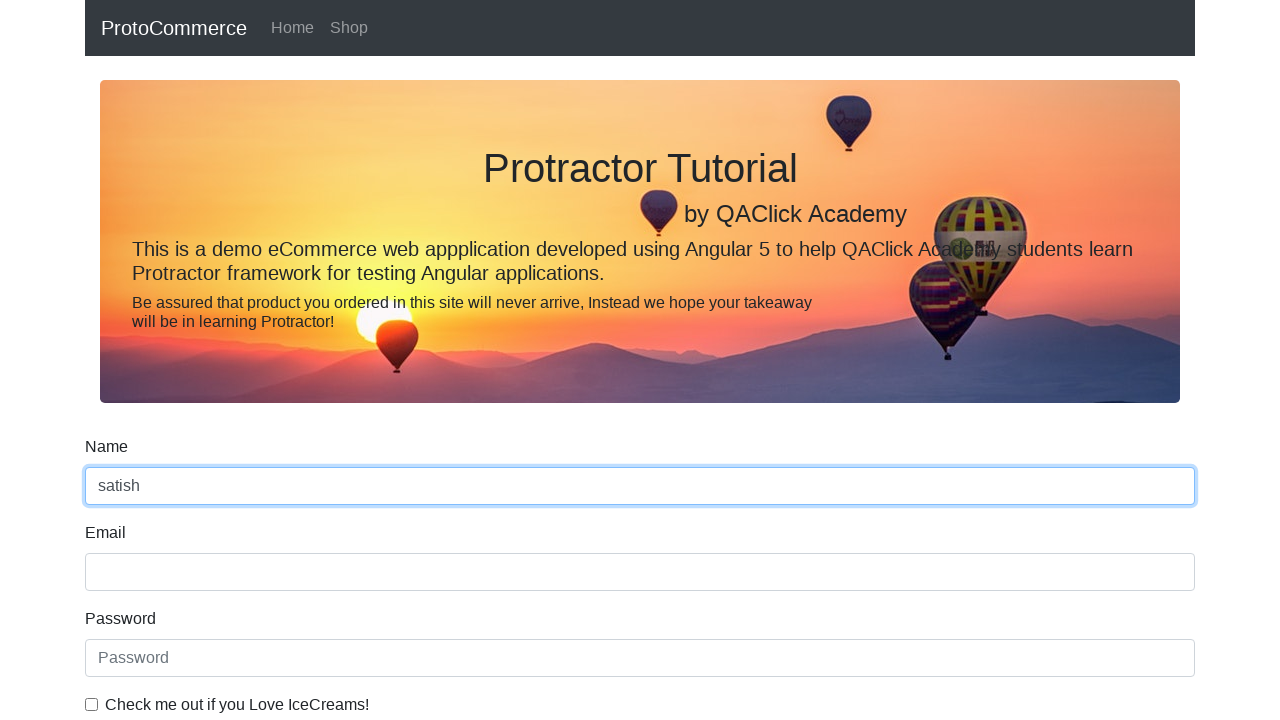

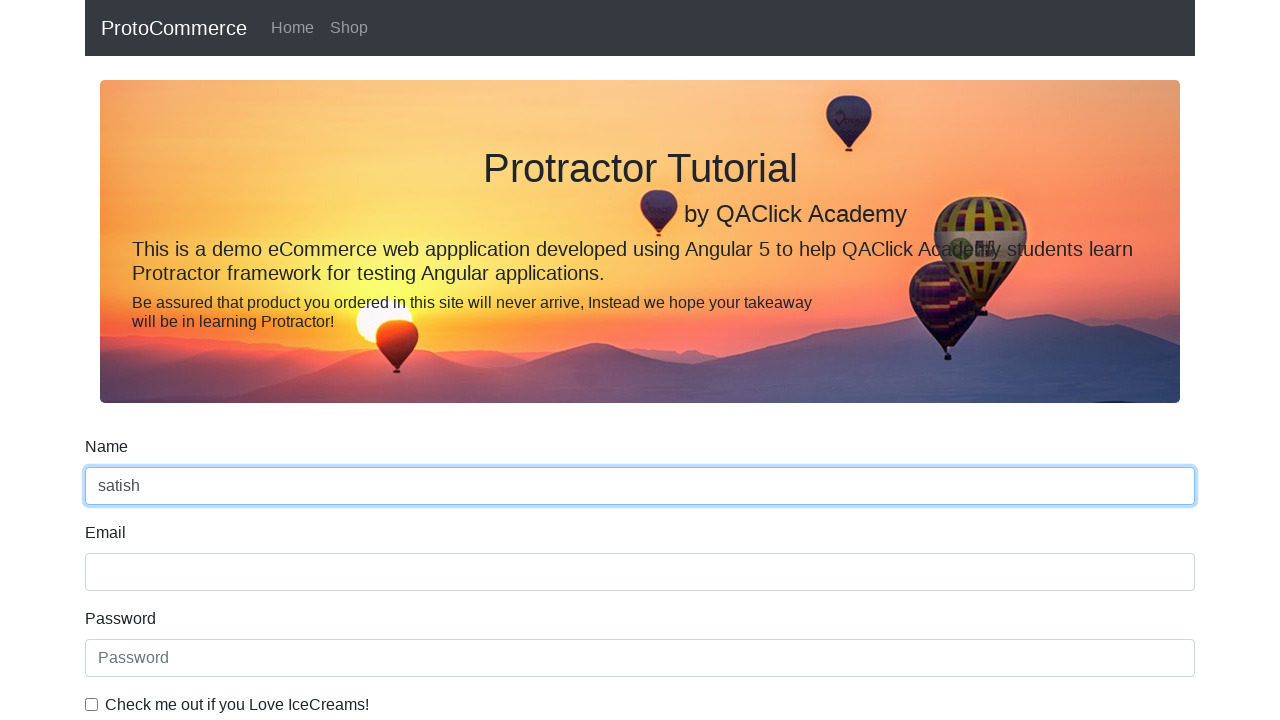